Navigates to the DemoBlaze e-commerce demo site, clicks on the phones category, and verifies that phone products are displayed on the page.

Starting URL: https://www.demoblaze.com/

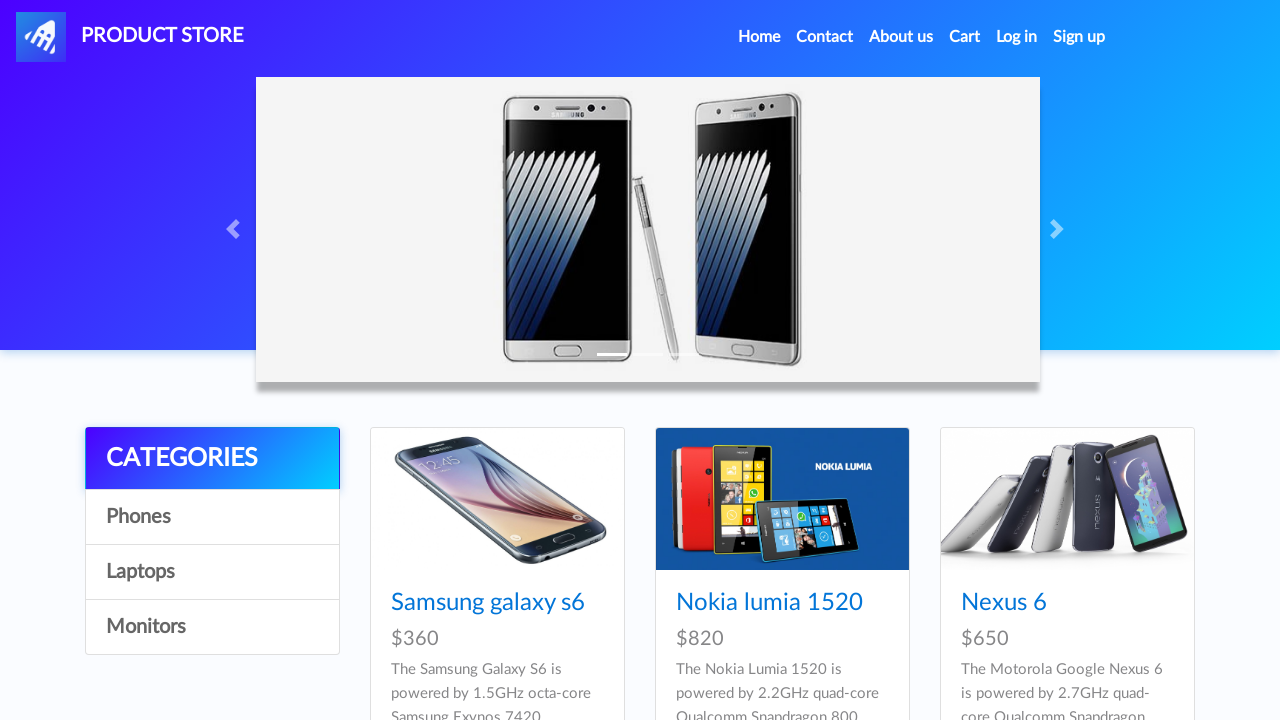

Navigated to DemoBlaze e-commerce site
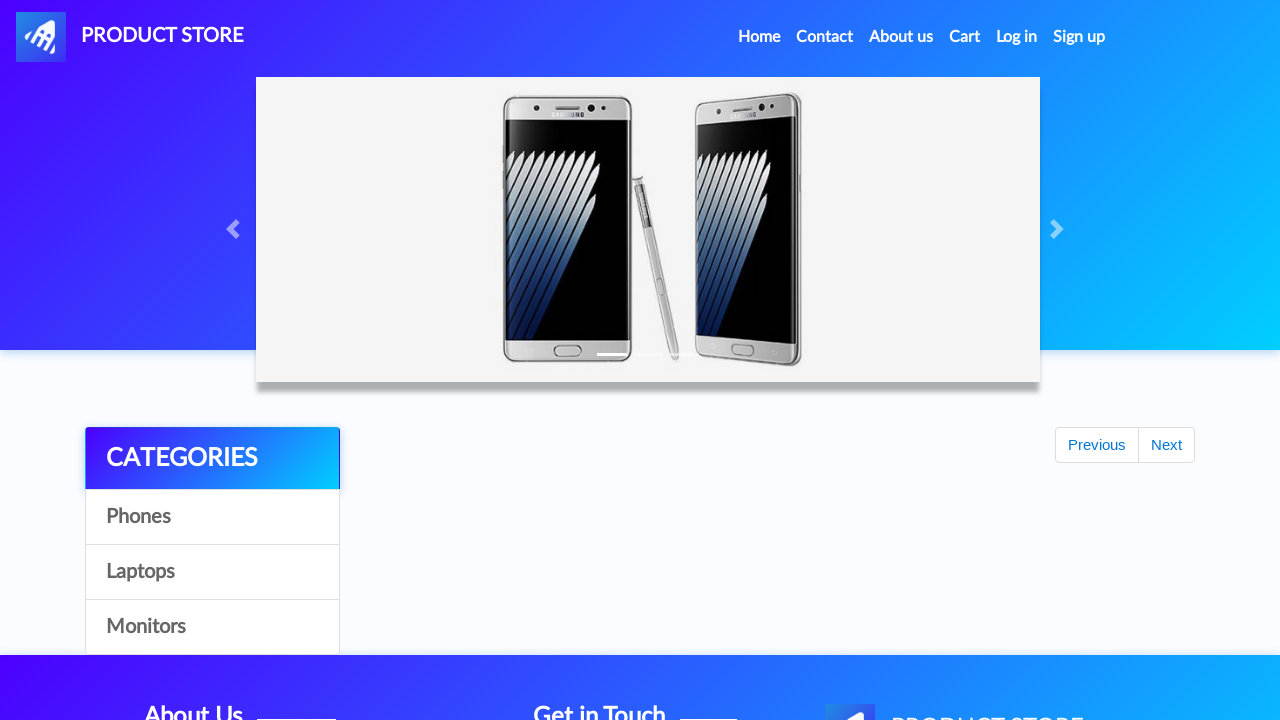

Clicked on phones category at (212, 517) on a[onclick="byCat('phone')"]
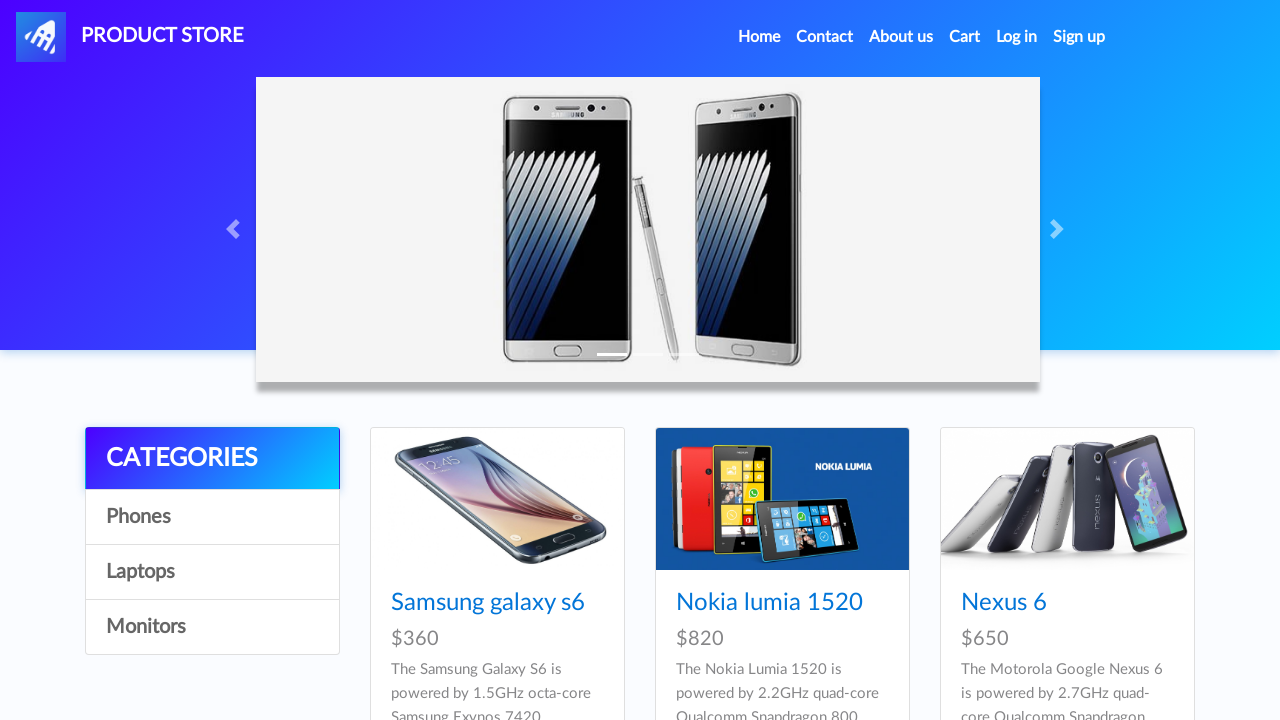

Phone products loaded on the page
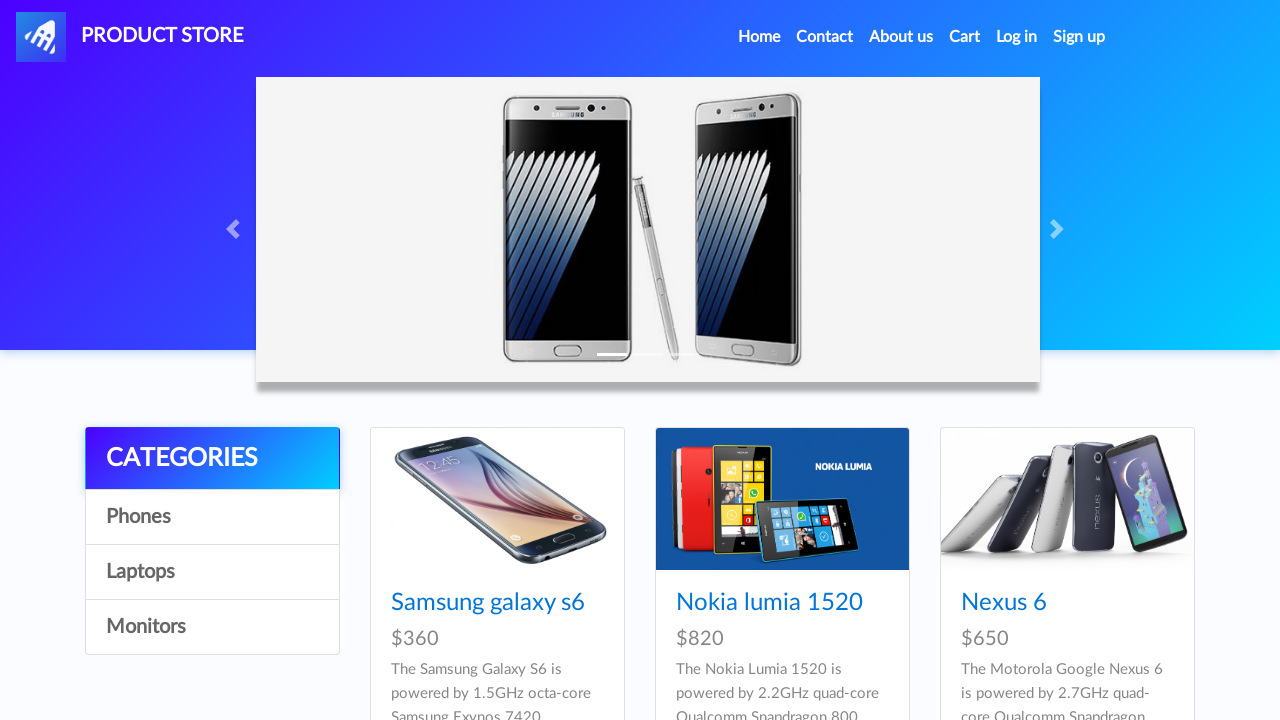

Verified that phone products are displayed
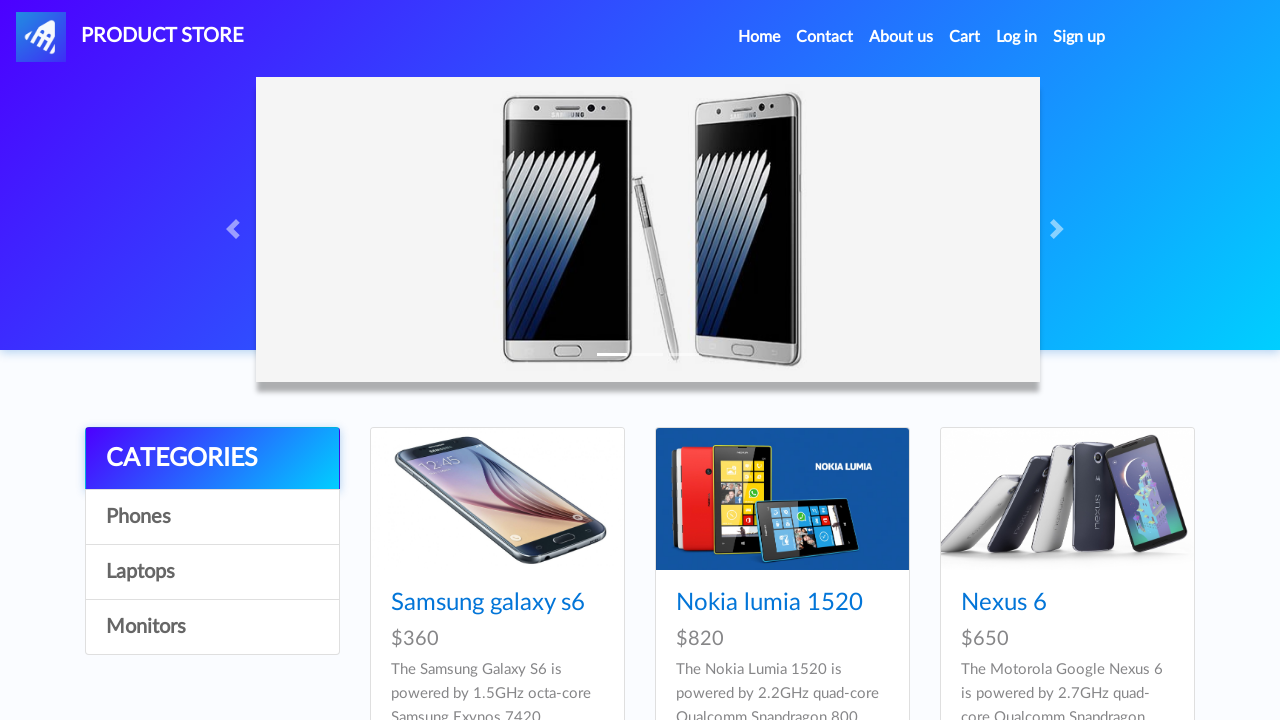

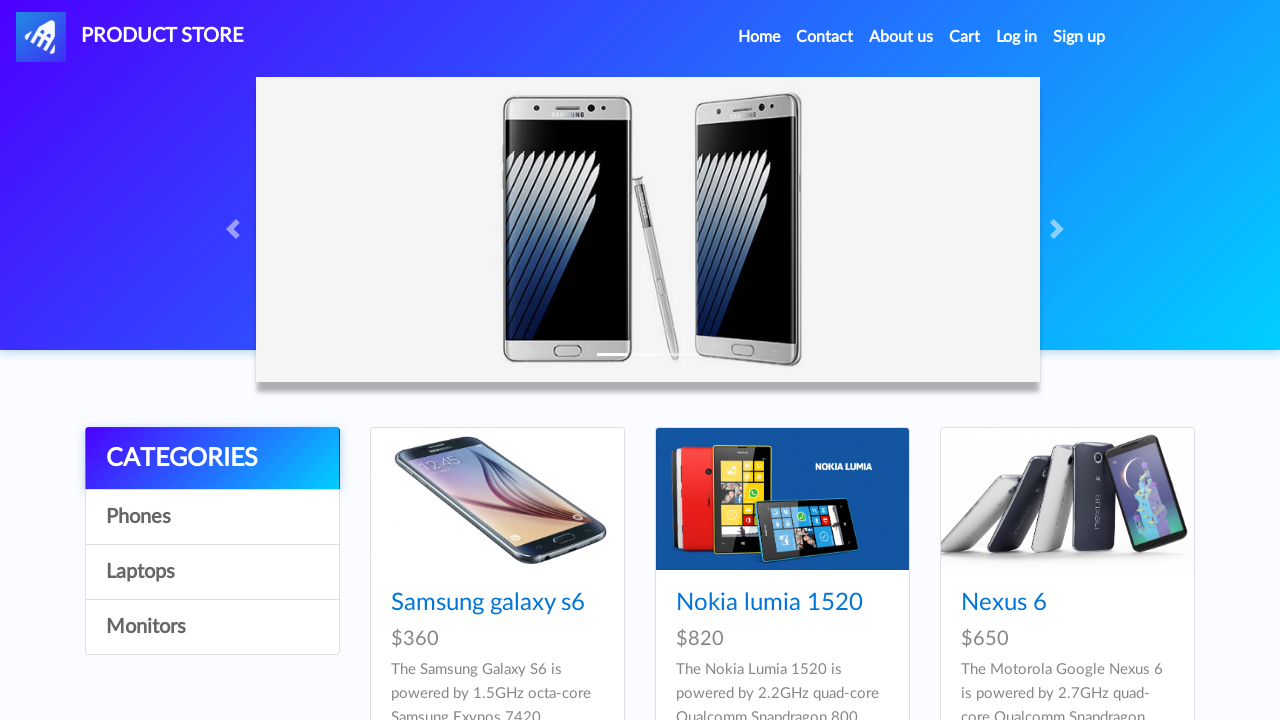